Tests registration form validation for username with less than eight characters

Starting URL: https://dsportalapp.herokuapp.com/register

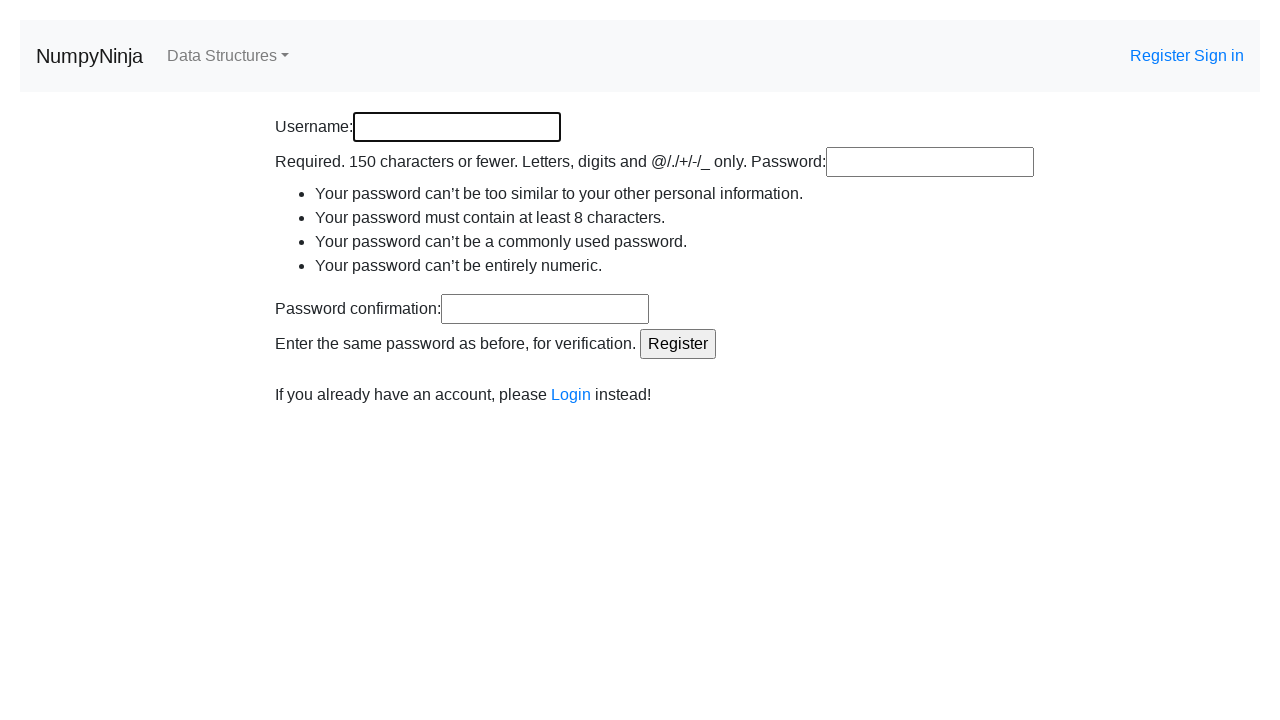

Filled username field with short username 'user1' (less than 8 characters) on input[id='id_username']
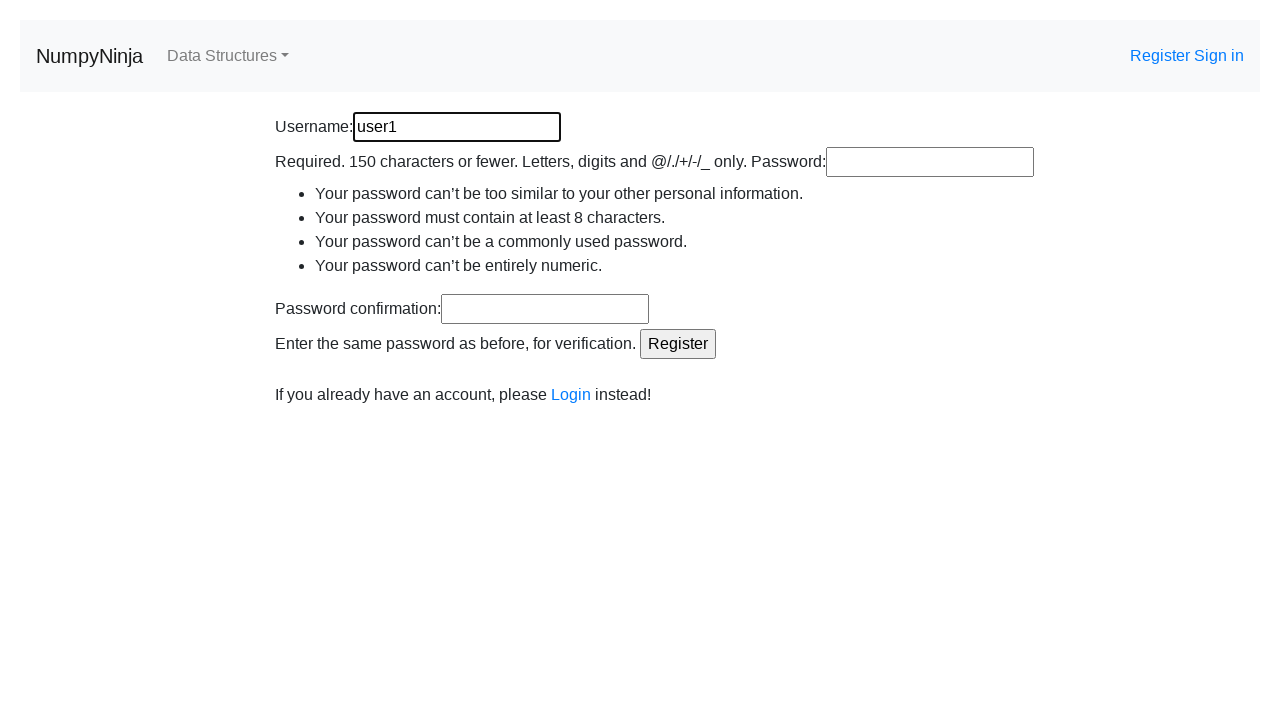

Filled password field with 'ValidPassword123' on input[id='id_password1']
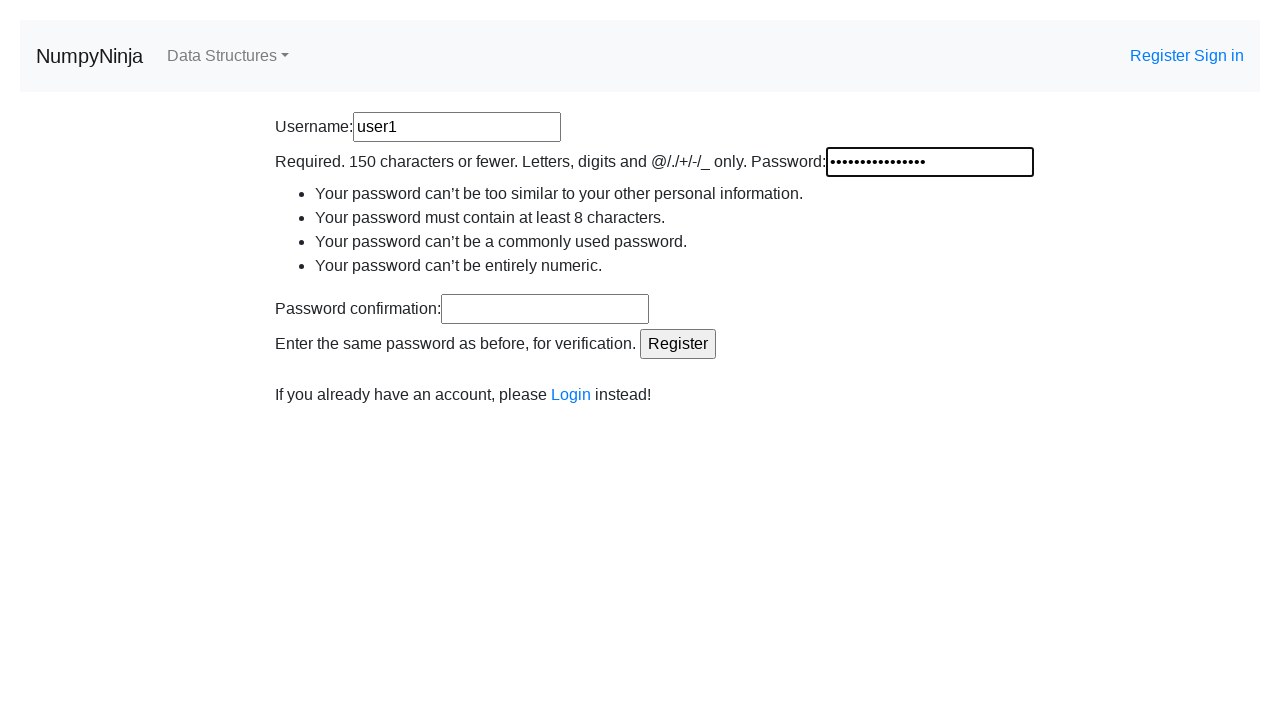

Filled password confirmation field with 'ValidPassword123' on input[id='id_password2']
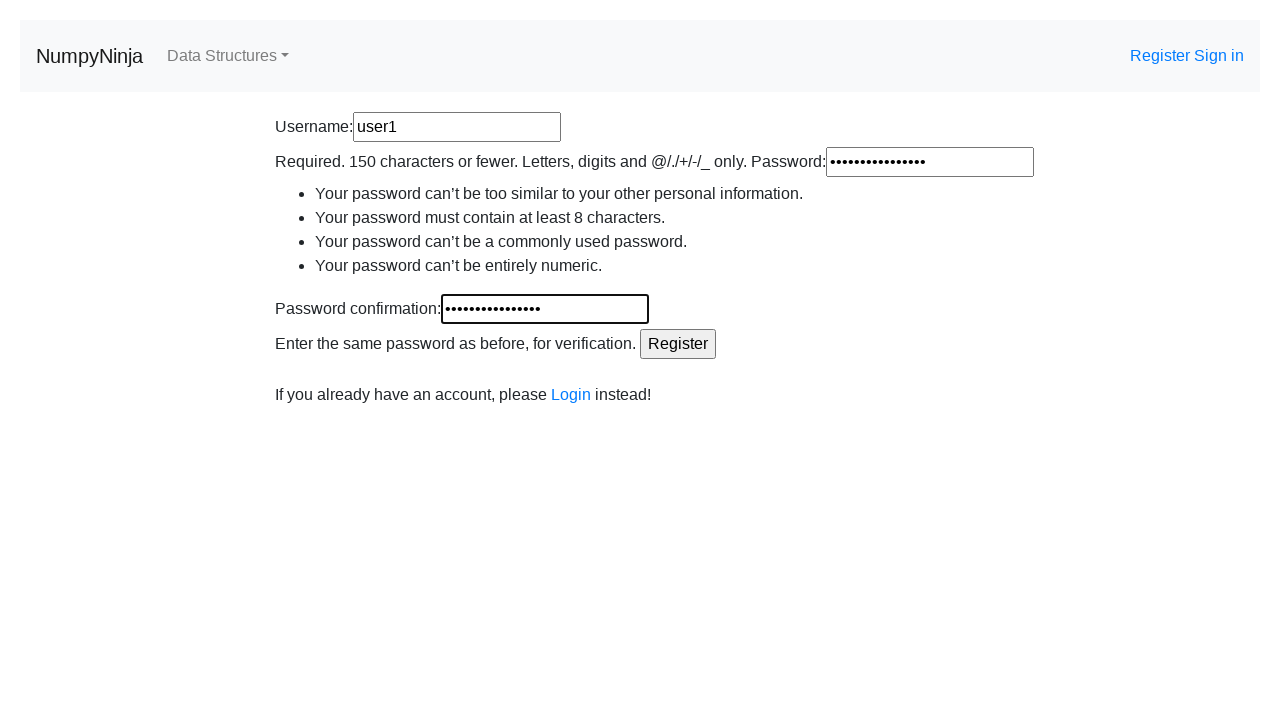

Clicked Register button to submit form with short username at (678, 344) on input[value='Register']
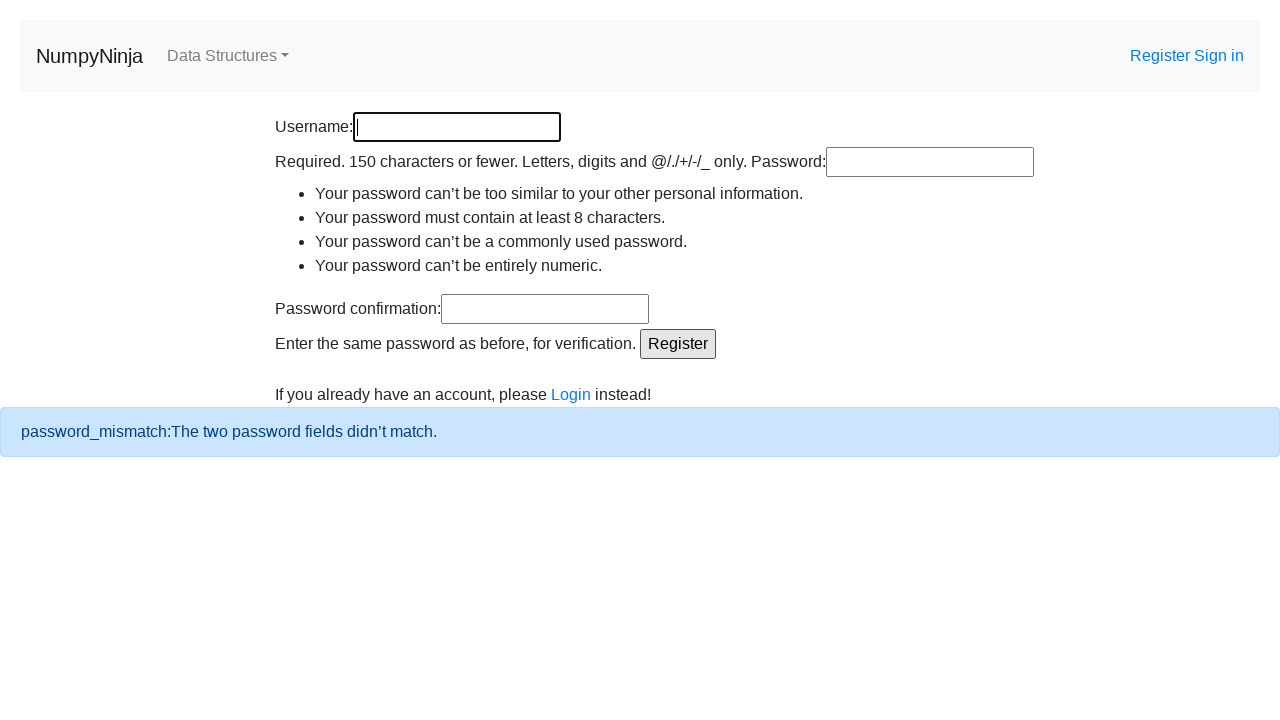

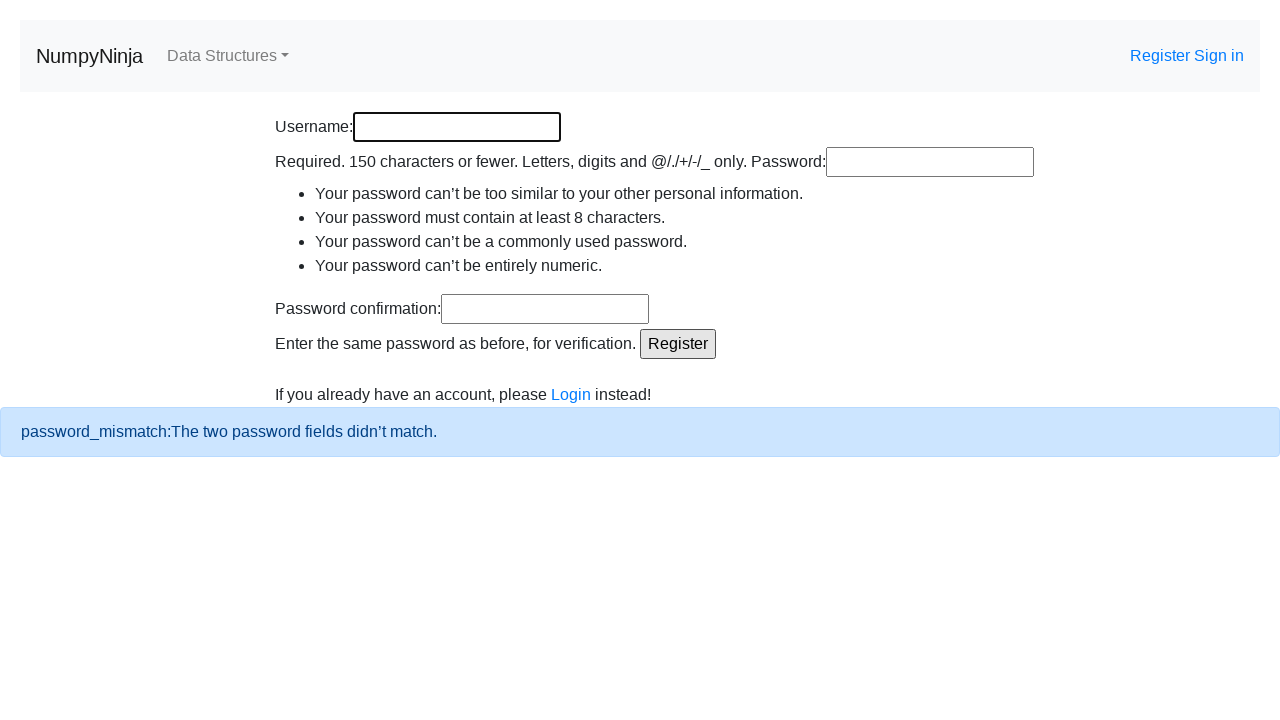